Tests input field validation on a practice form by filling first name, last name, email, mobile number, and address fields

Starting URL: https://demoqa.com/automation-practice-form

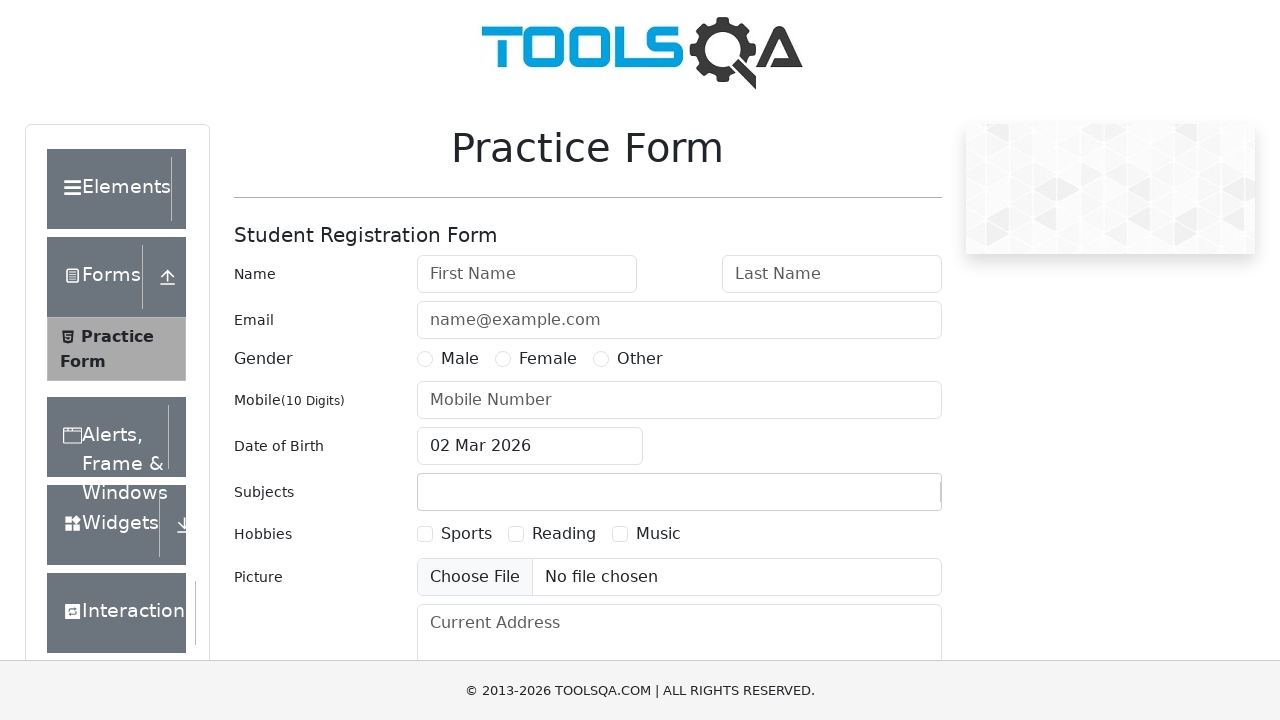

Filled first name field with 'Playwright' on internal:attr=[placeholder="First Name"i]
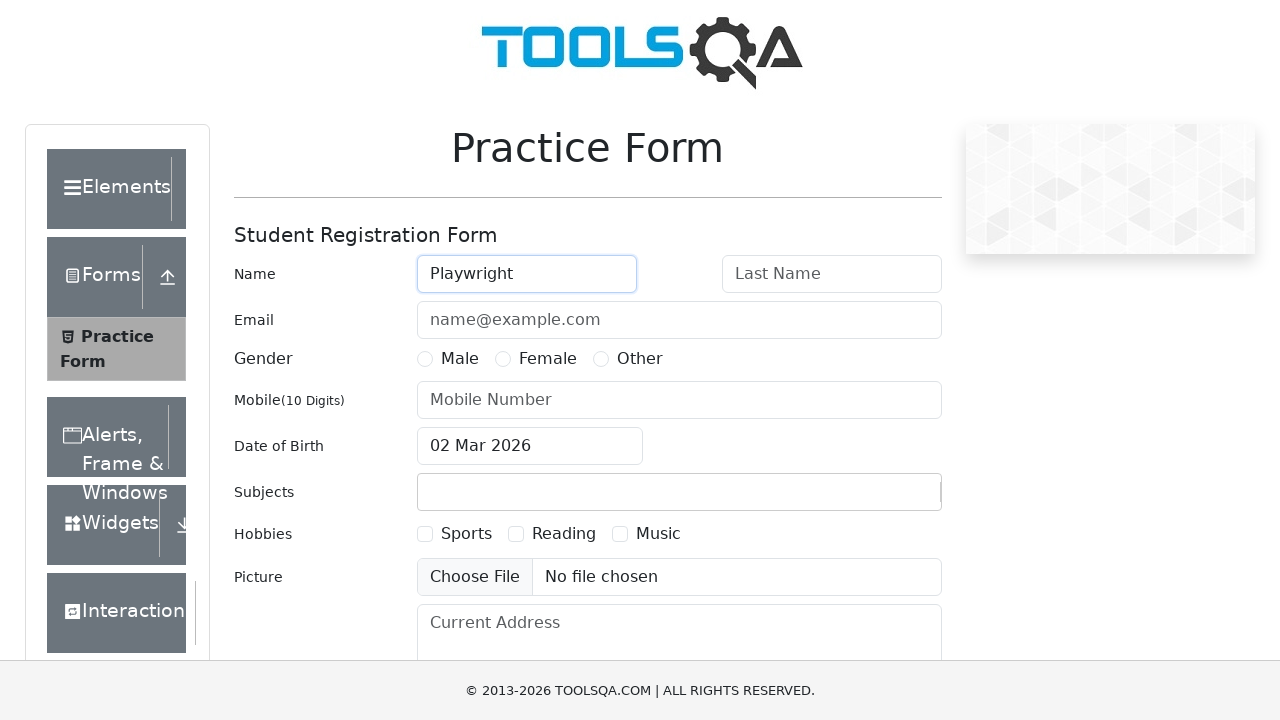

Filled last name field with 'Testing' on internal:attr=[placeholder="Last Name"i]
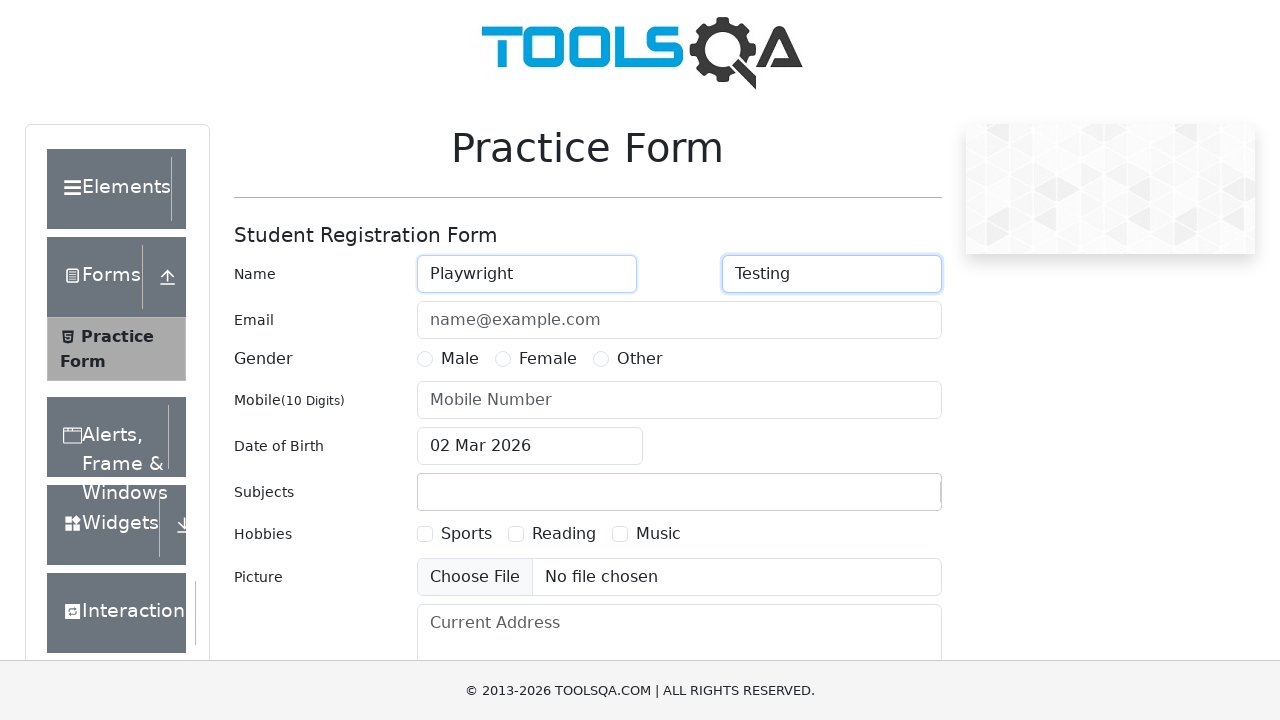

Filled email field with 'playwright@testing.com' on #userEmail
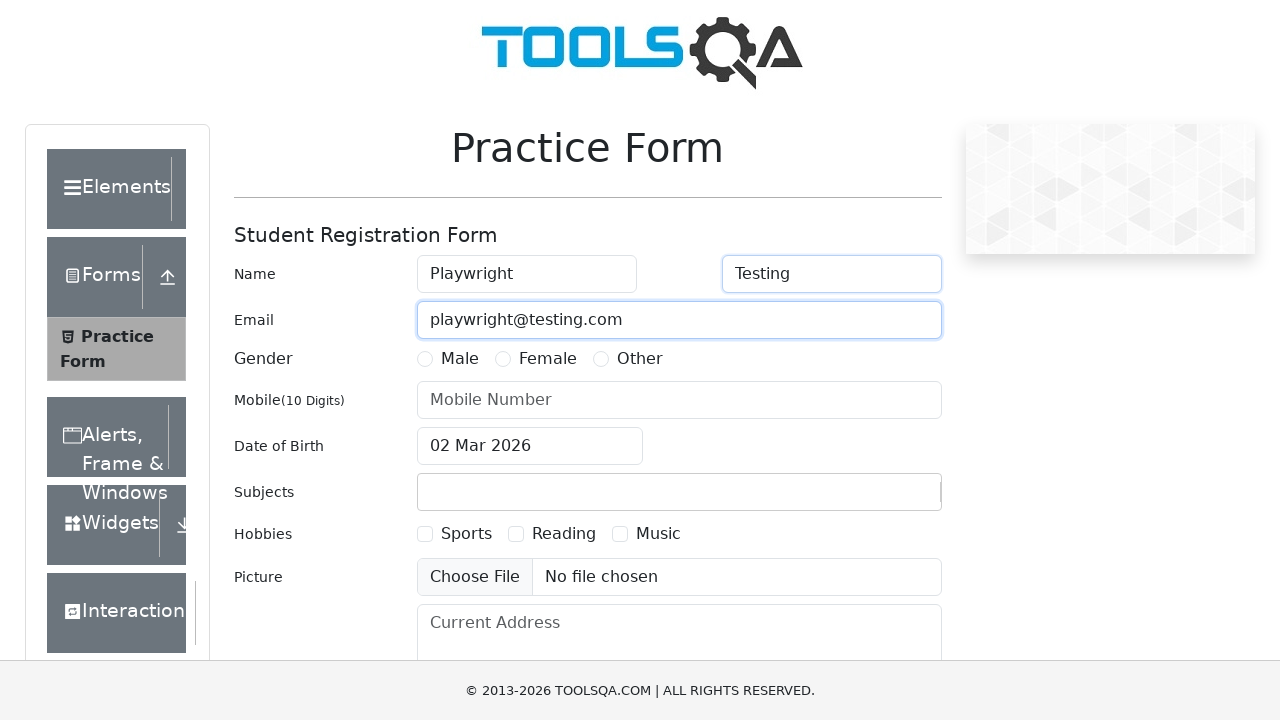

Filled mobile number field with '0000000000' using sequential key presses
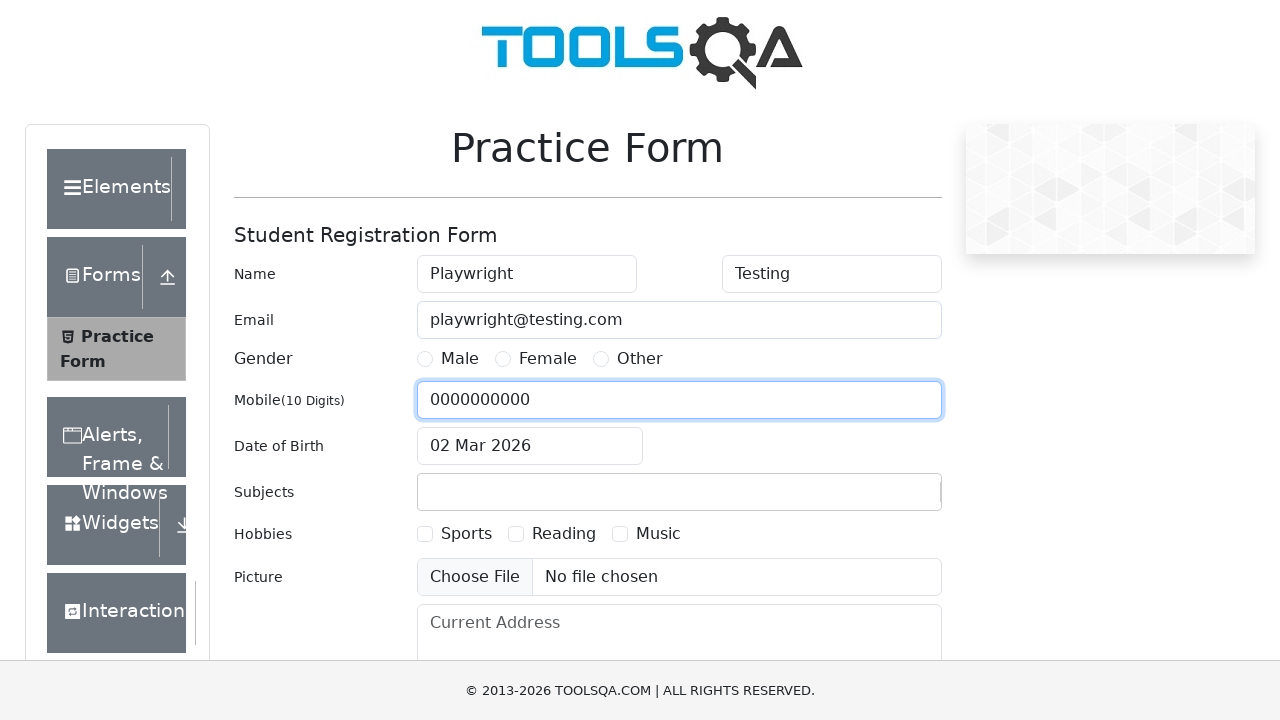

Filled current address field with 'India' on internal:attr=[placeholder="Current Address"i]
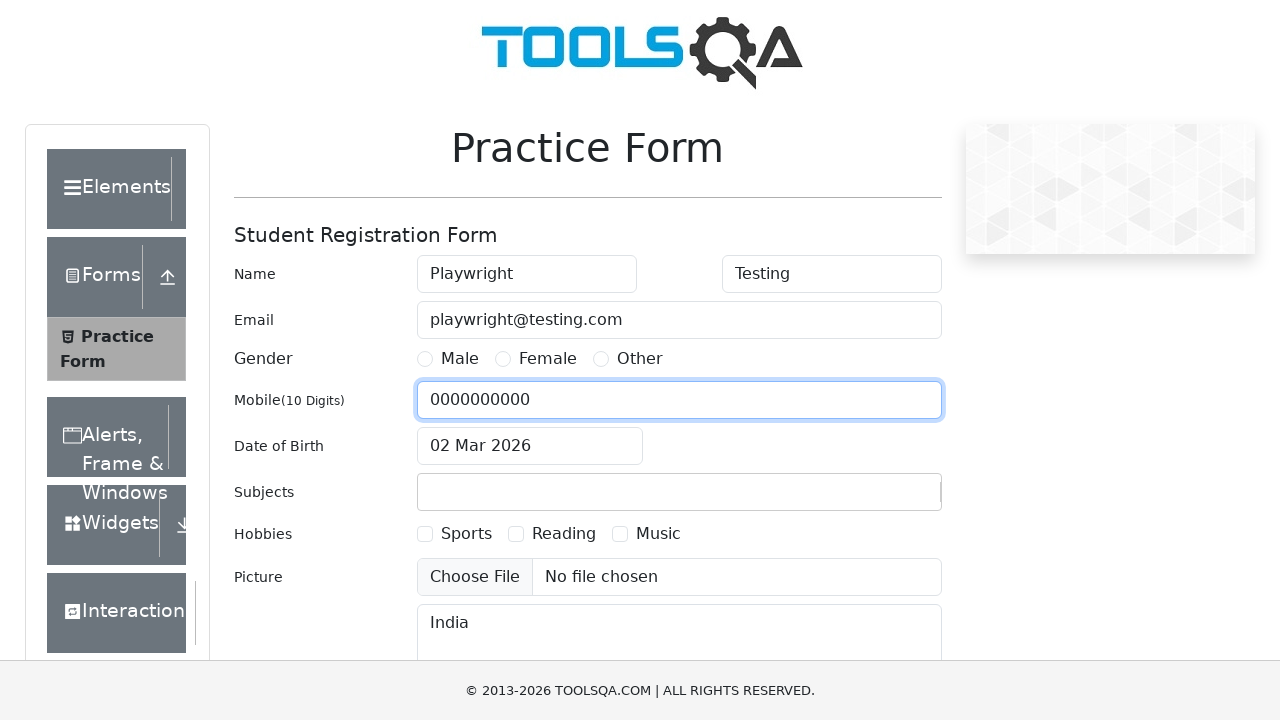

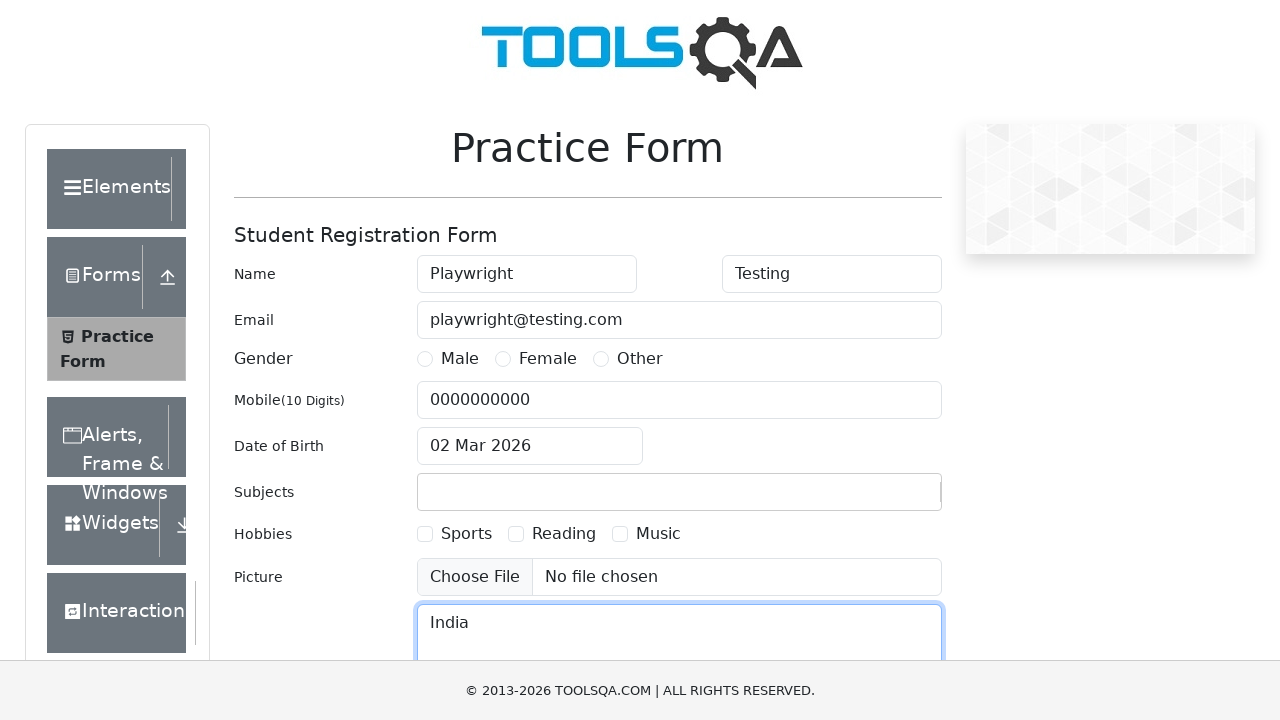